Navigates to the practice webform page and verifies the page title contains expected text

Starting URL: https://www.digitalunite.com/practice-webform-learners

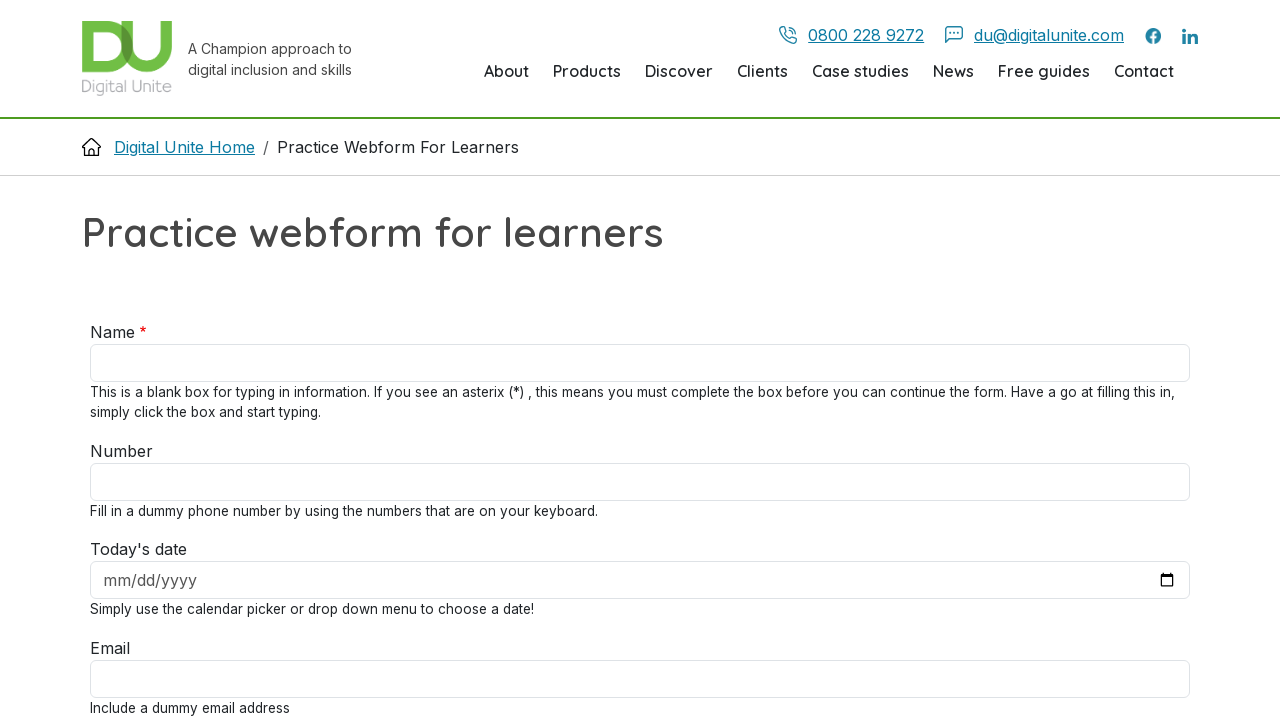

Navigated to practice webform page
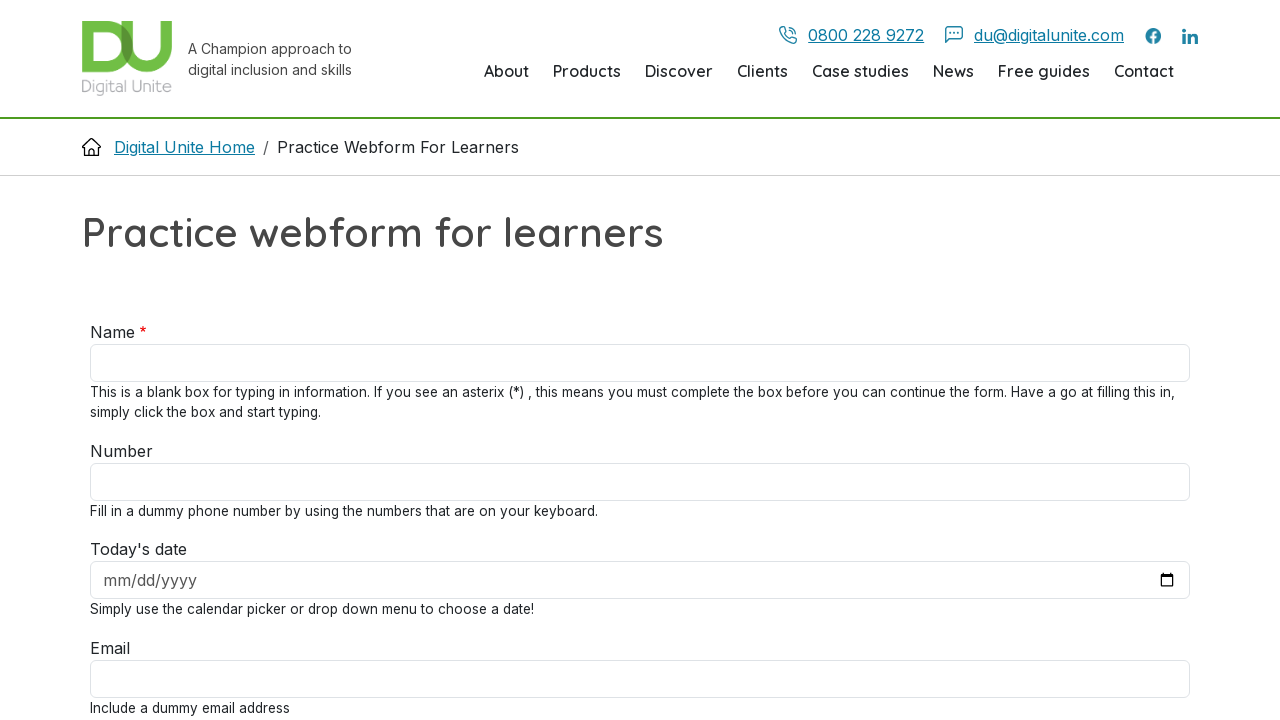

Retrieved page title
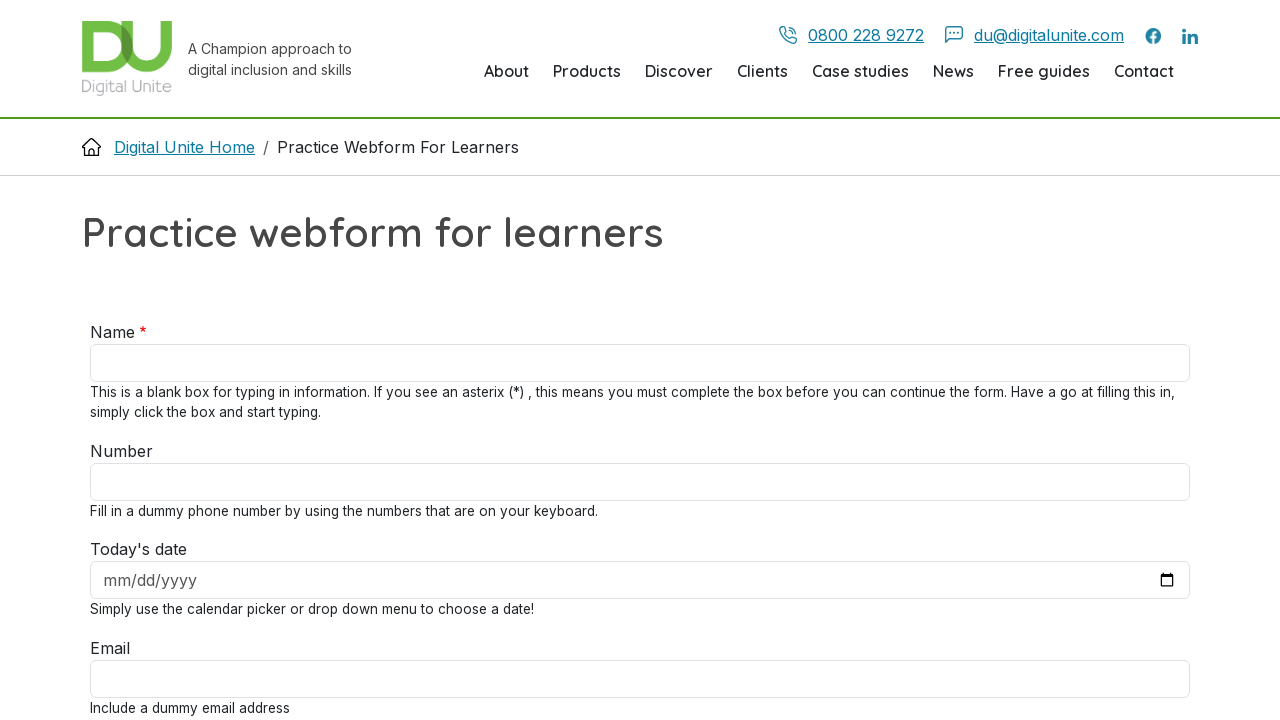

Verified page title contains expected text
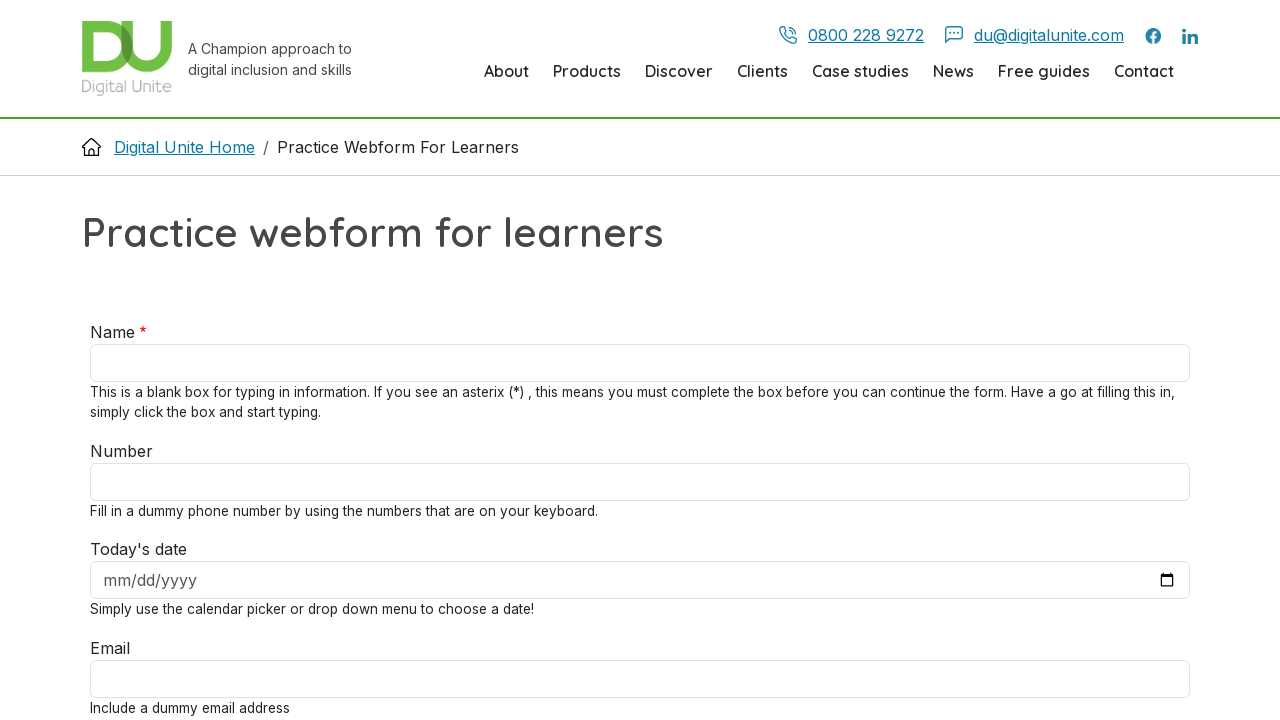

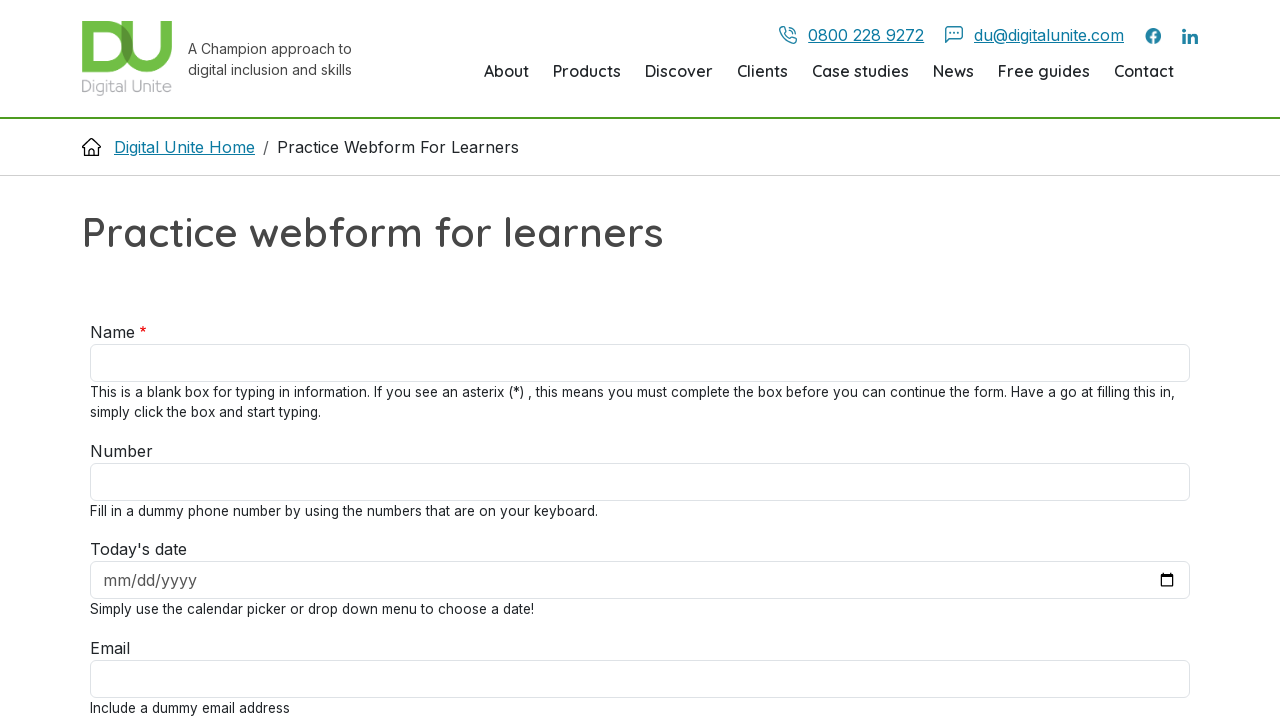